Calculates a mathematical value to find the correct link text, clicks it, fills out a form on the new page, and submits.

Starting URL: http://suninjuly.github.io/find_link_text

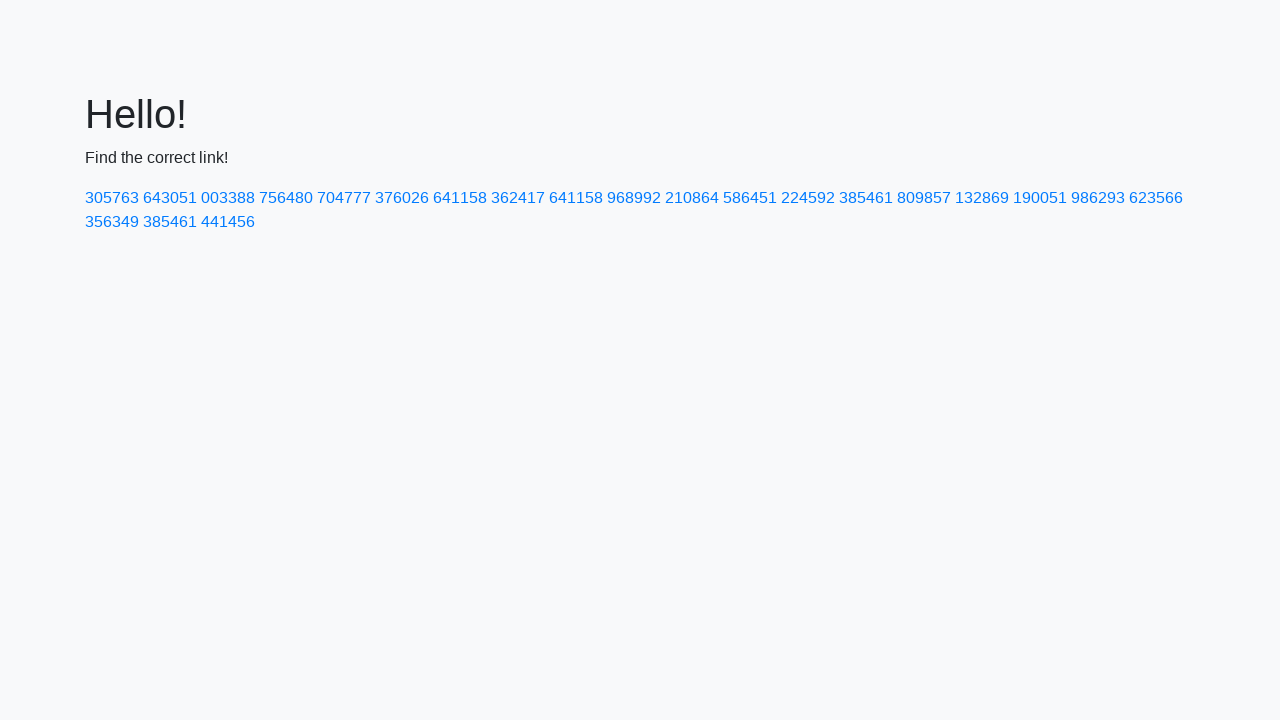

Clicked link with calculated text value: 224592 at (808, 198) on text=224592
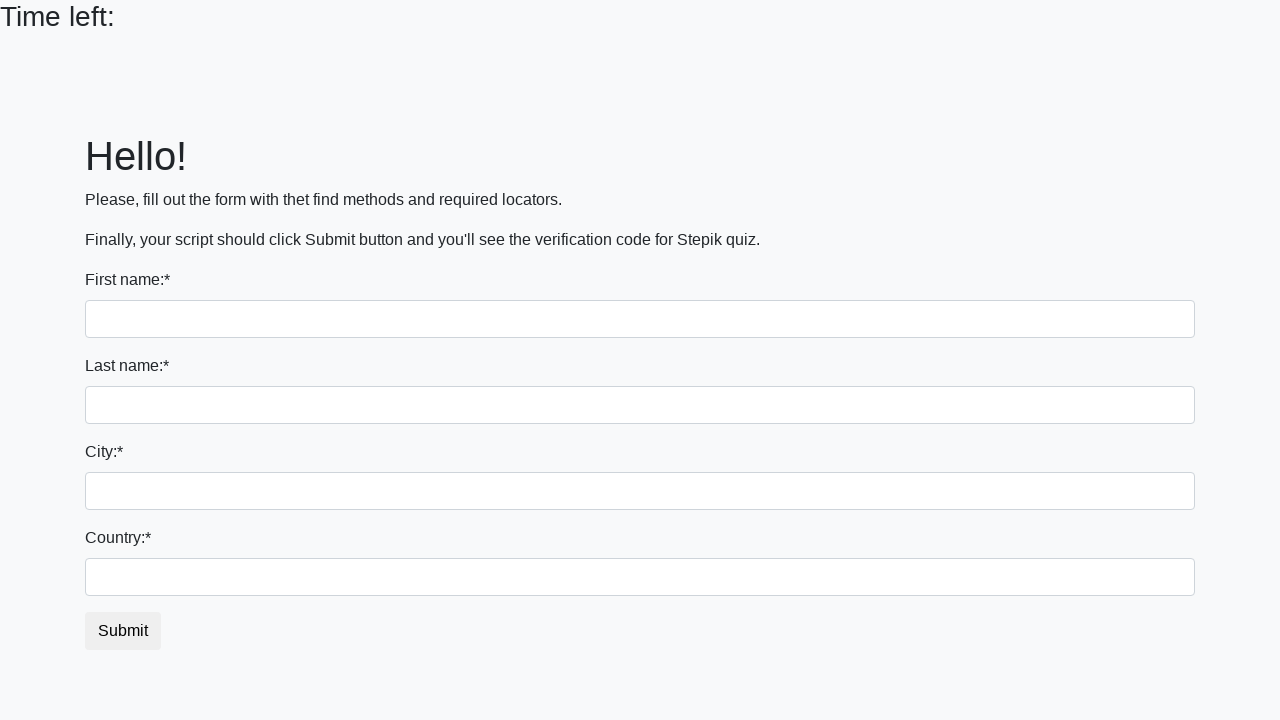

Filled first name field with 'Ivan' on input
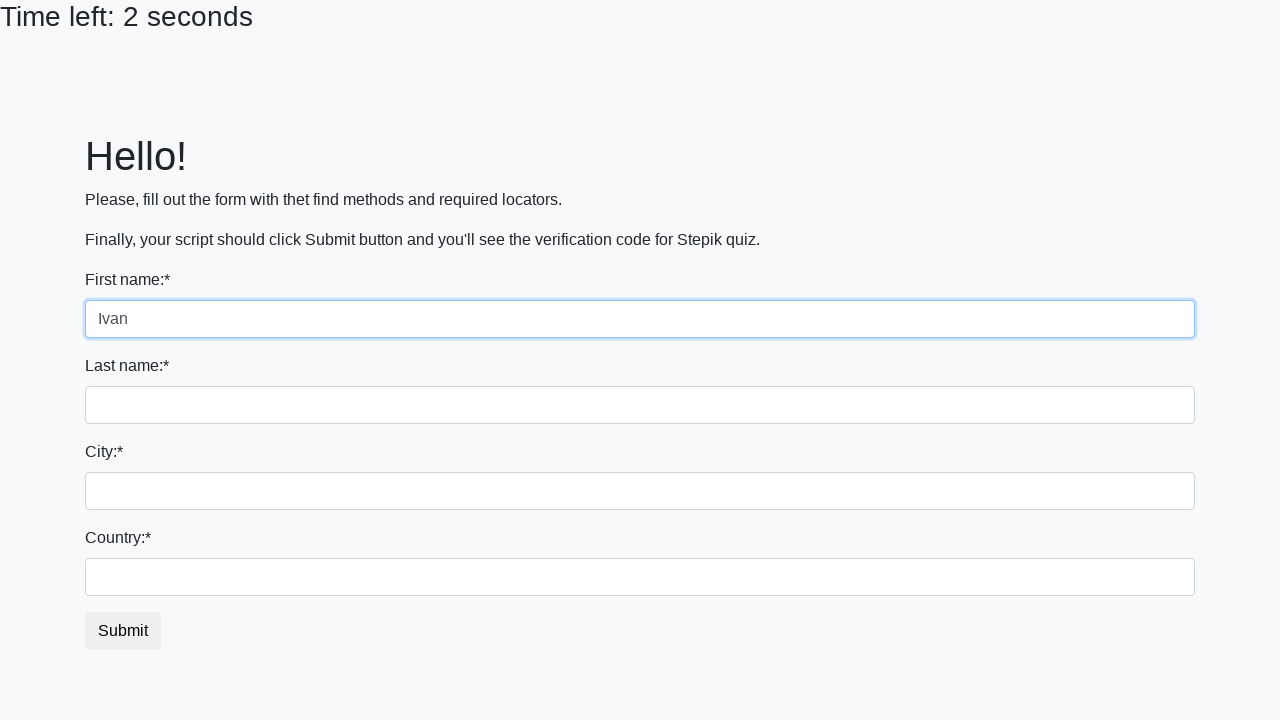

Filled last name field with 'Petrov' on input[name='last_name']
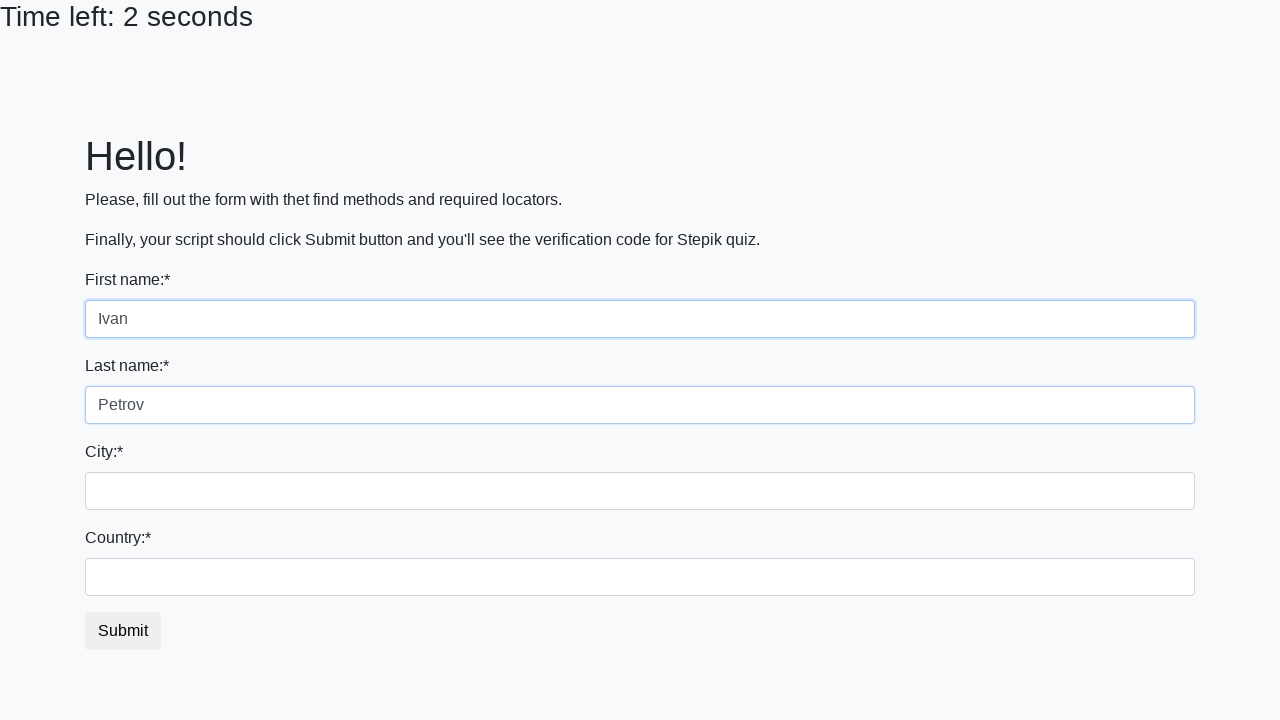

Filled city field with 'Smolensk' on .city
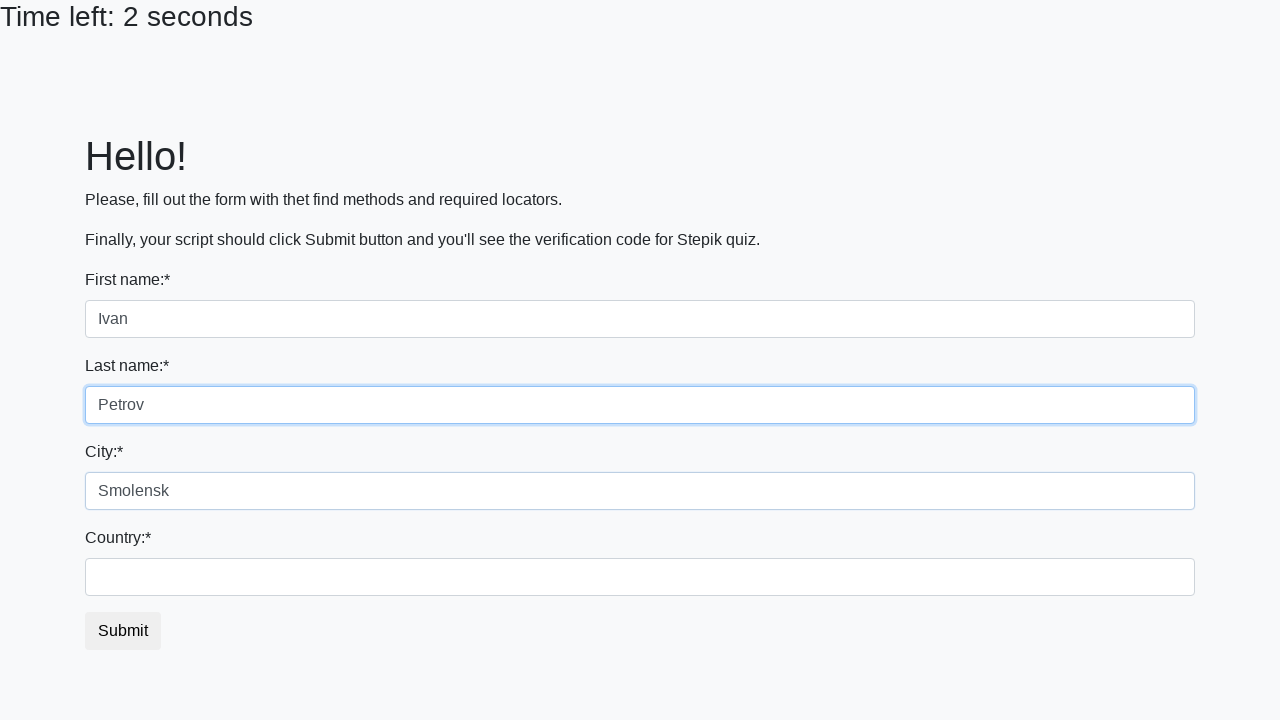

Filled country field with 'Russia' on #country
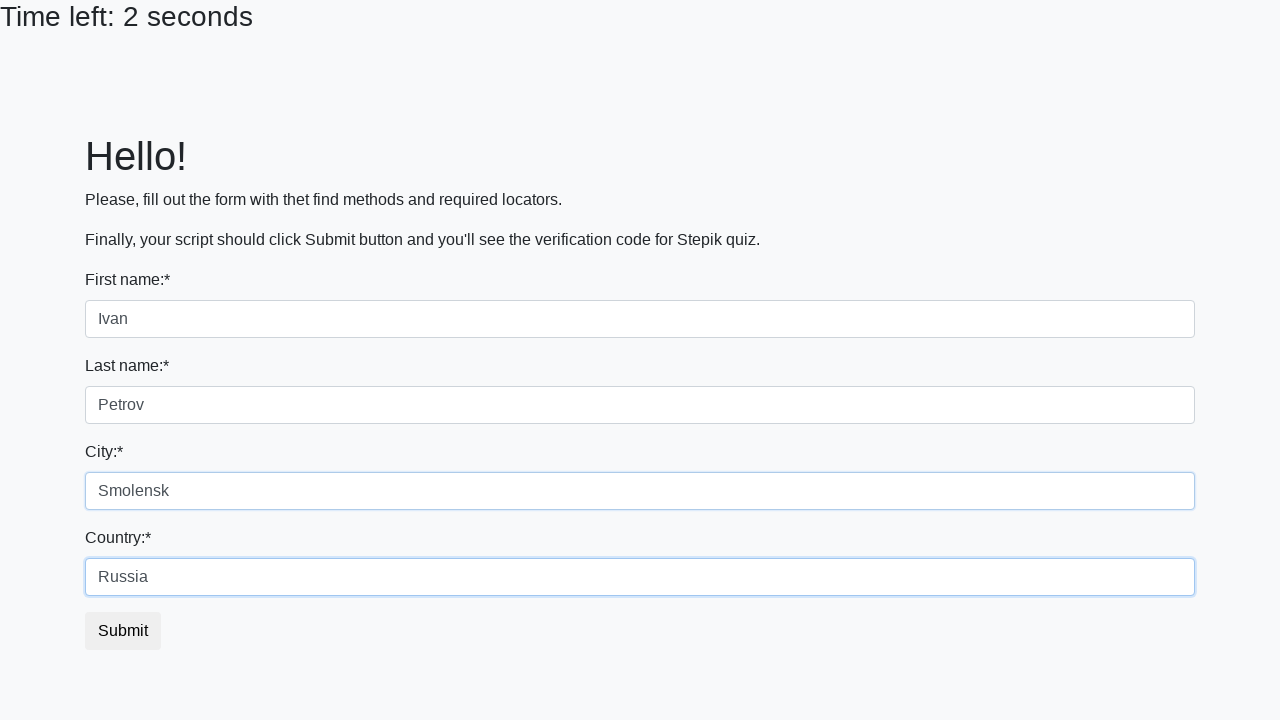

Clicked submit button to submit the form at (123, 631) on button.btn
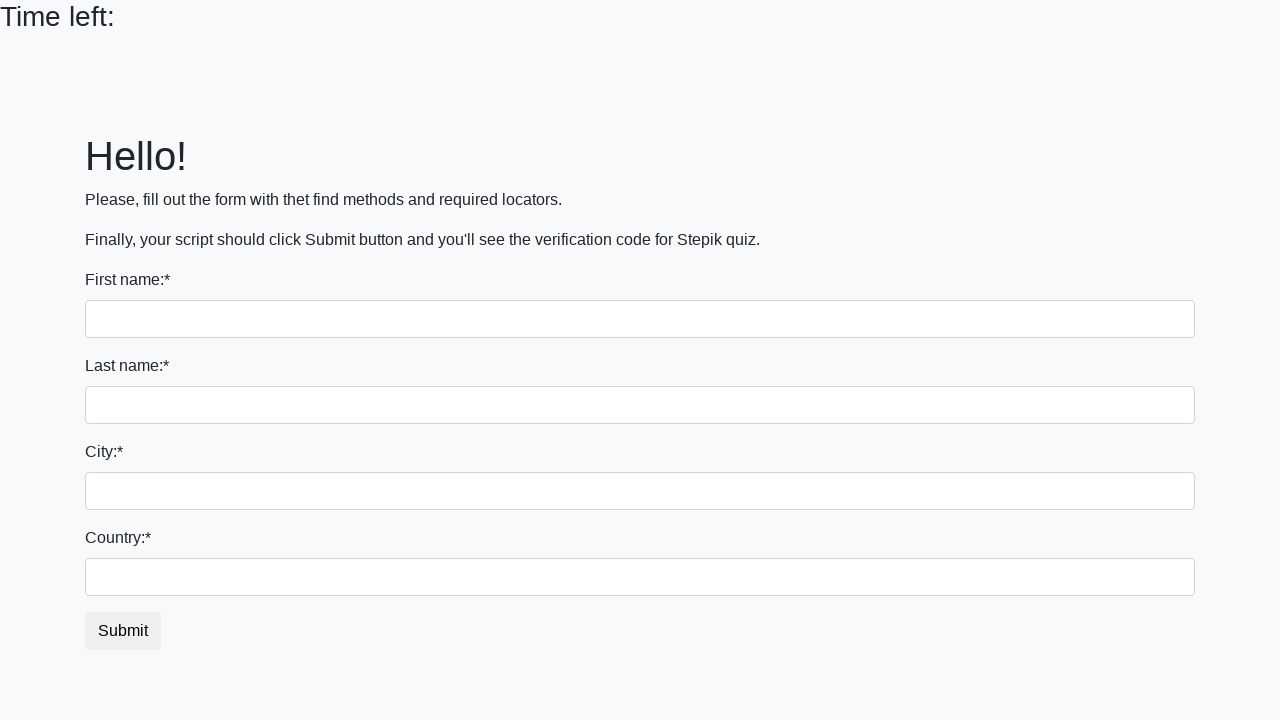

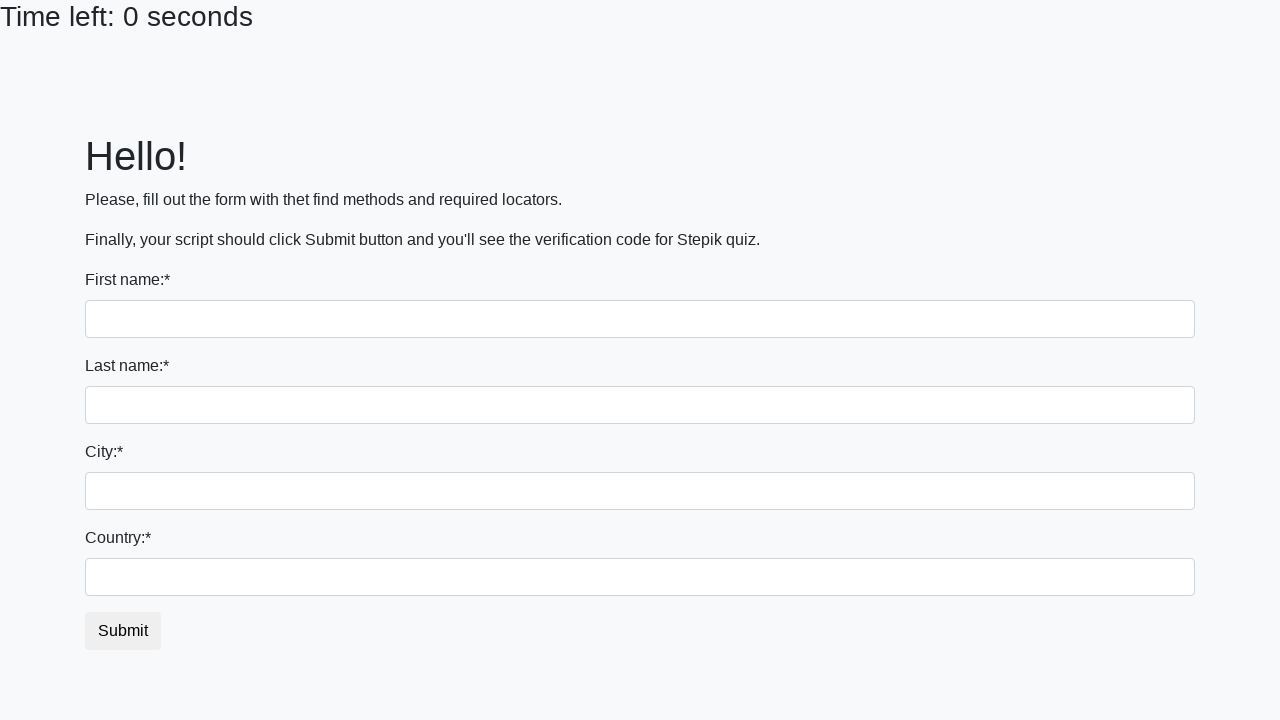